Tests handling JavaScript confirm alerts by accepting and dismissing them, verifying different result messages for each action

Starting URL: https://the-internet.herokuapp.com/javascript_alerts

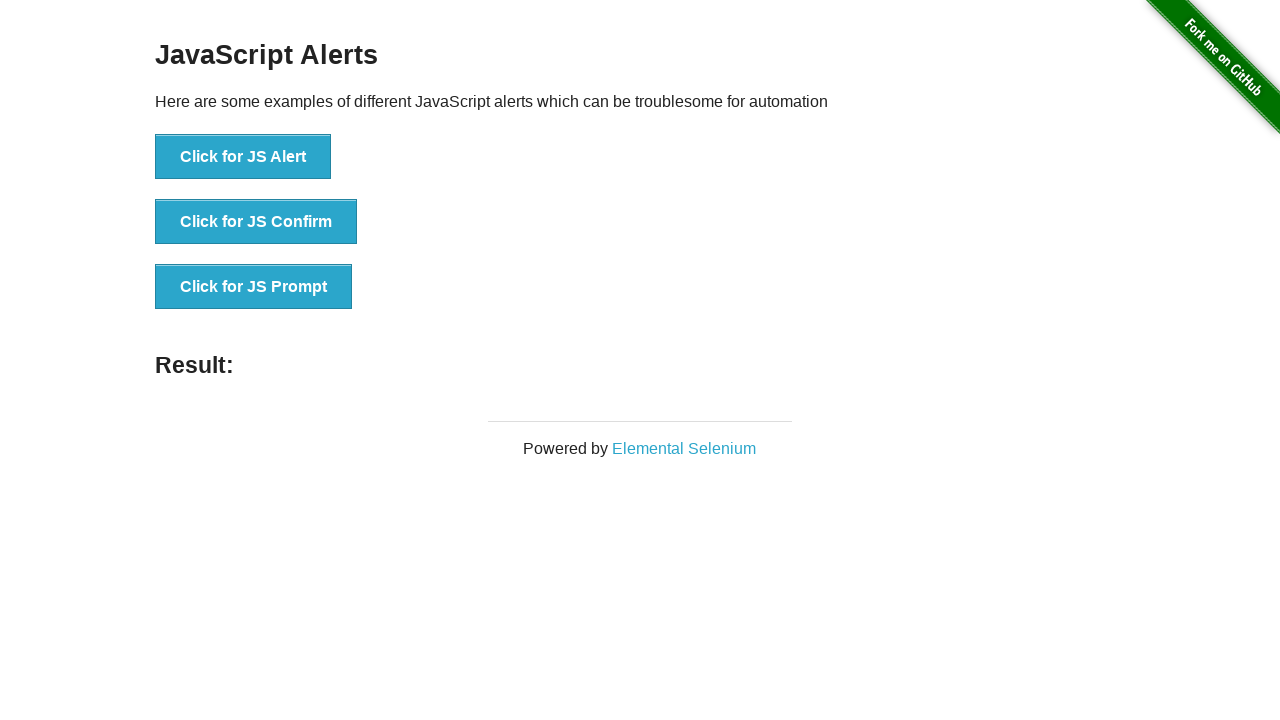

Set up dialog handler to accept confirm alerts
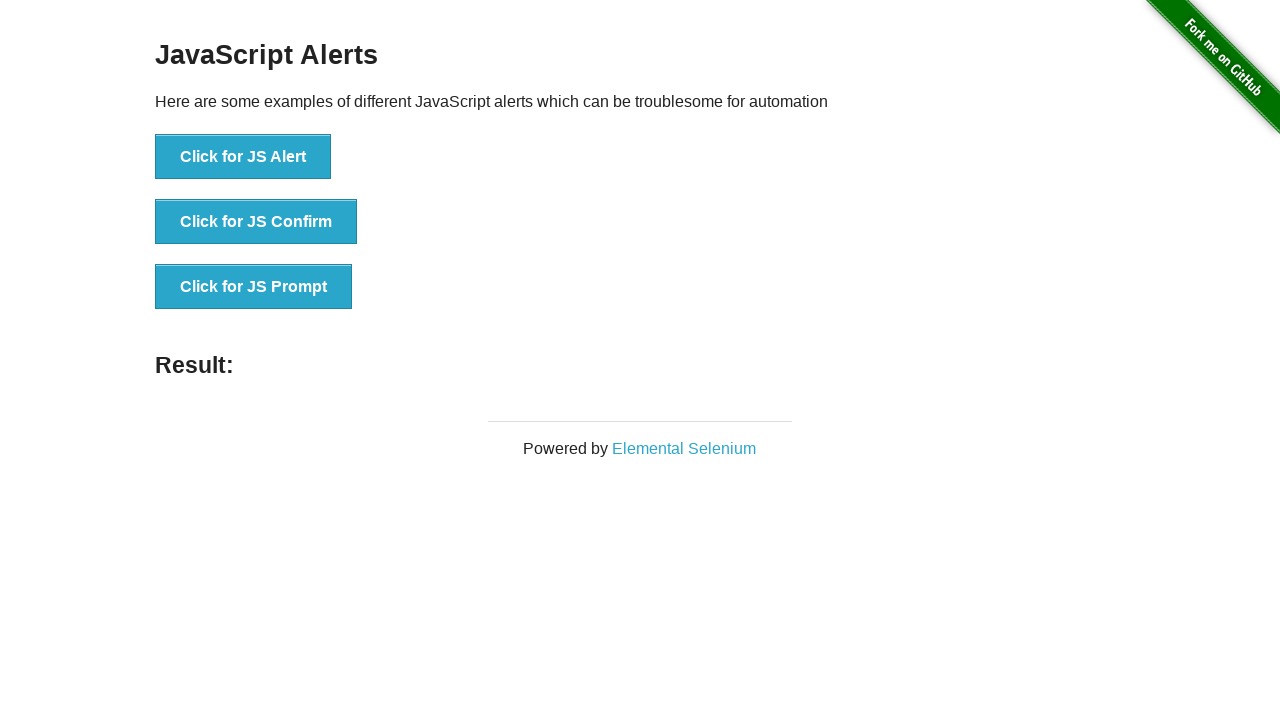

Clicked button to trigger JavaScript confirm alert at (256, 222) on xpath=//button[contains(text(), 'Click for JS Confirm')]
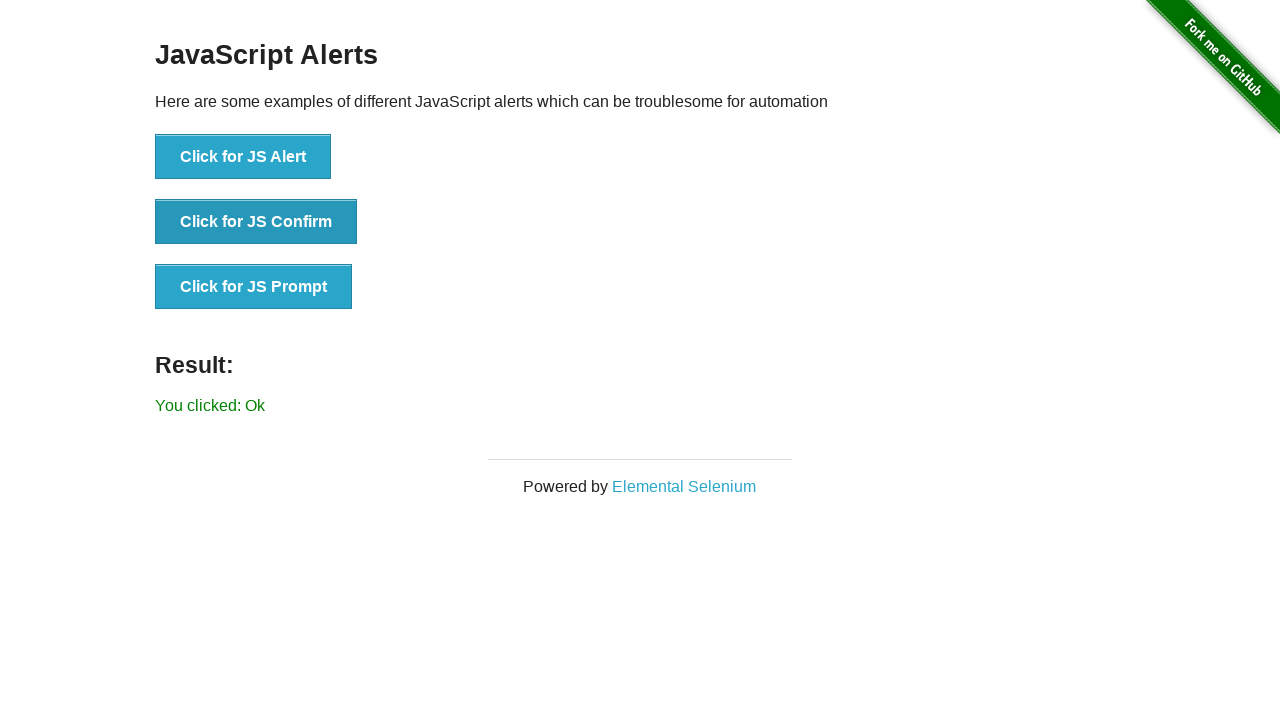

Result message element appeared after accepting alert
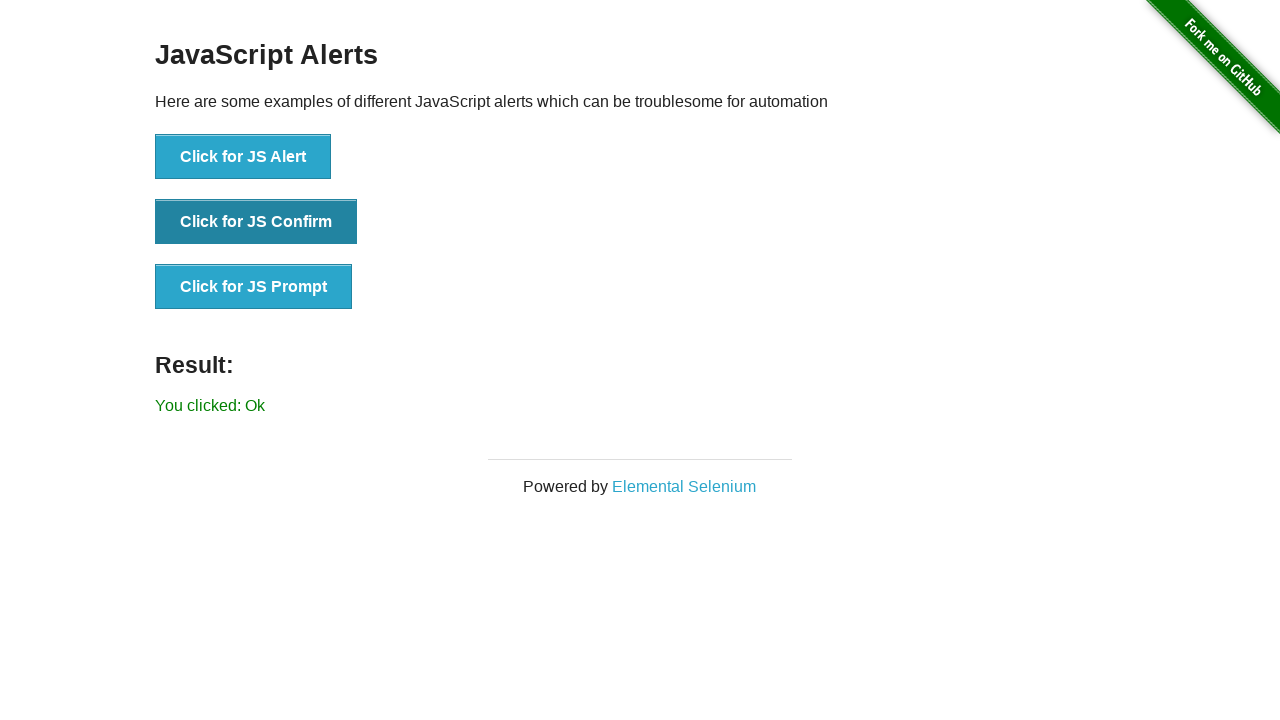

Retrieved result text after accepting alert
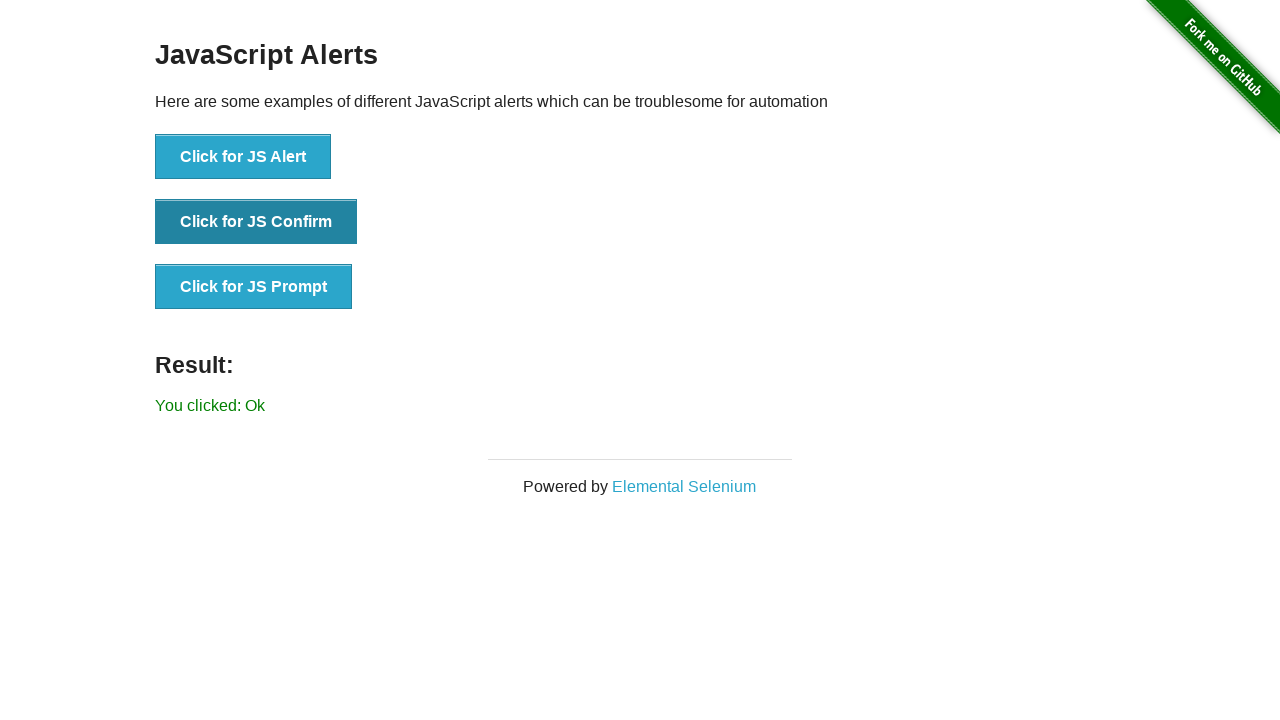

Verified result message shows 'You clicked: Ok'
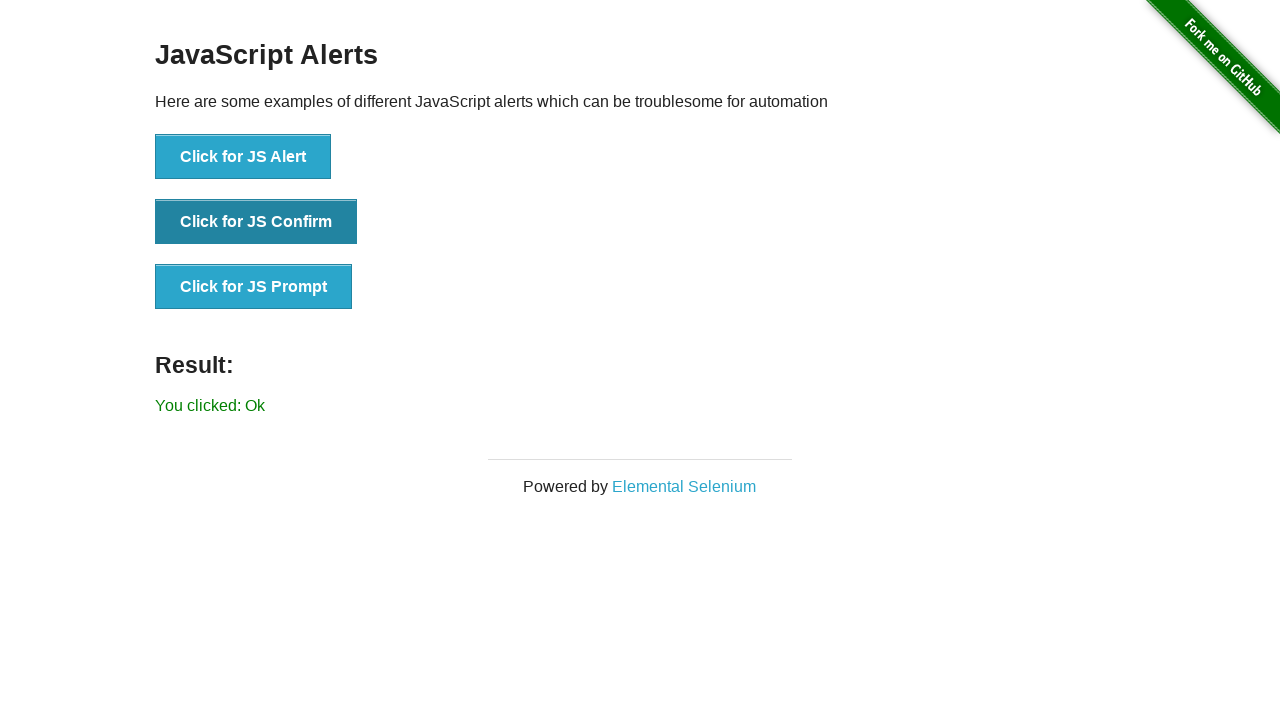

Set up dialog handler to dismiss confirm alerts
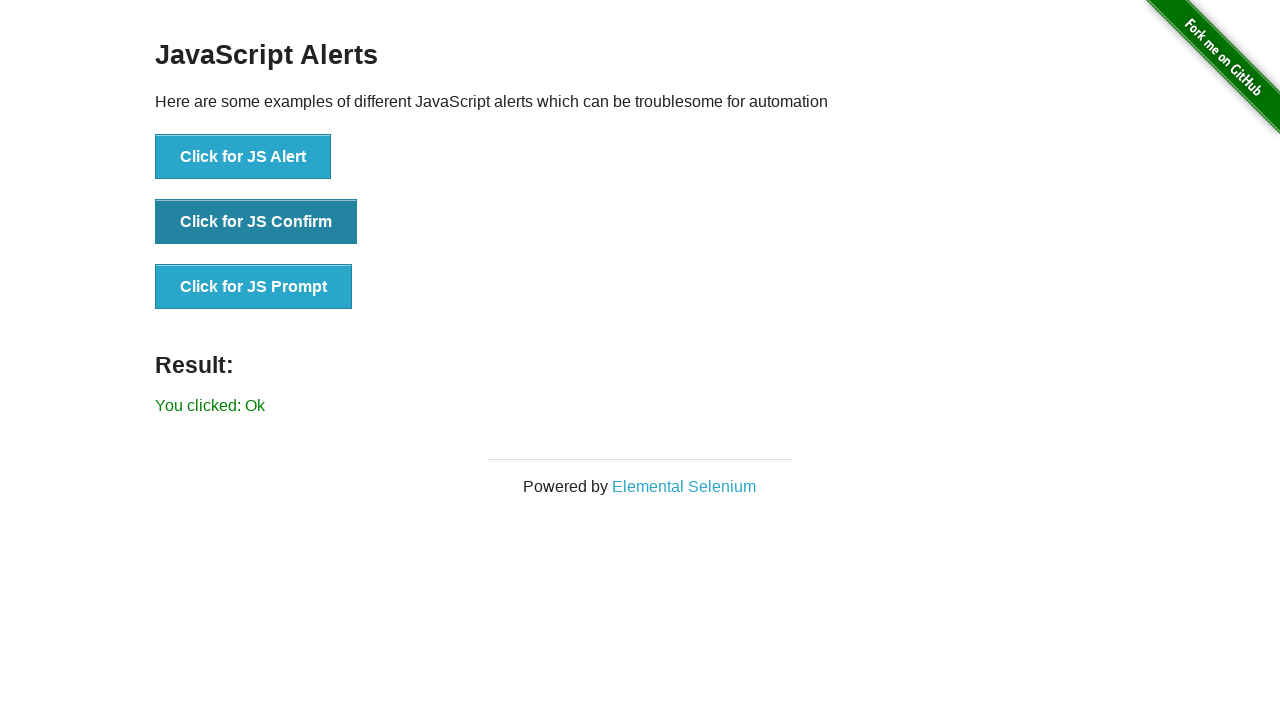

Clicked button to trigger JavaScript confirm alert again at (256, 222) on xpath=//button[contains(text(), 'Click for JS Confirm')]
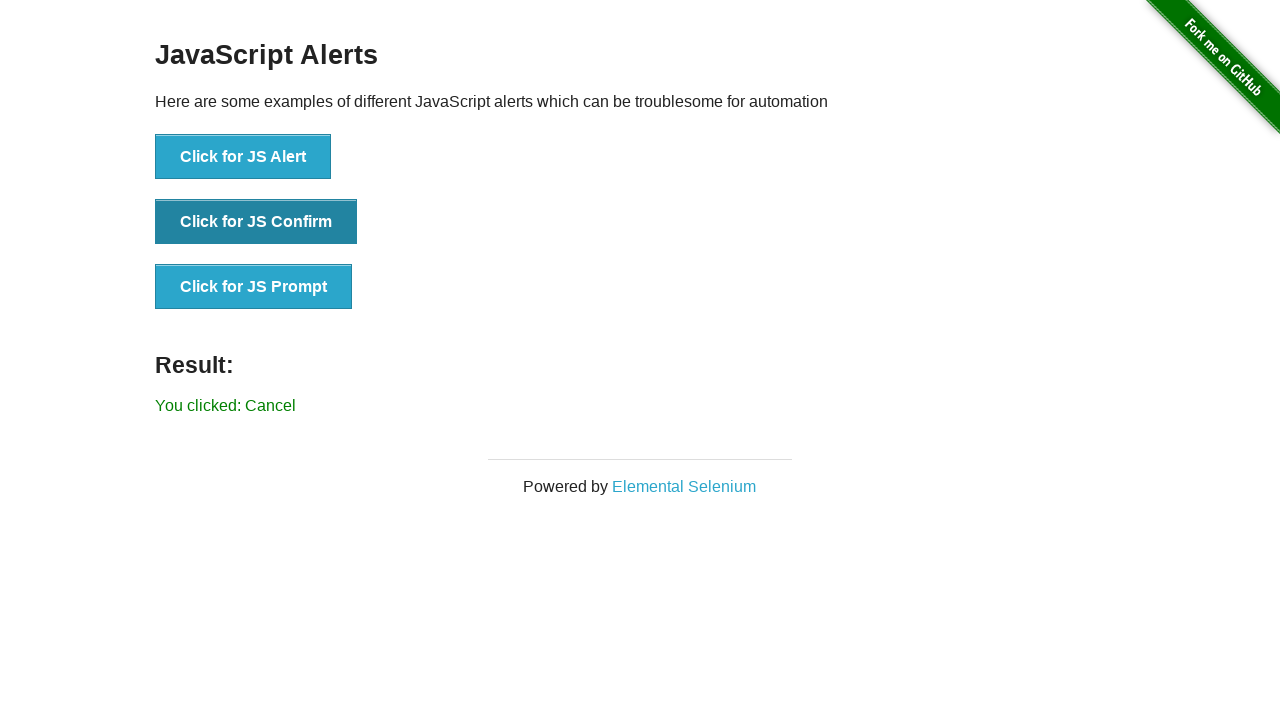

Retrieved result text after dismissing alert
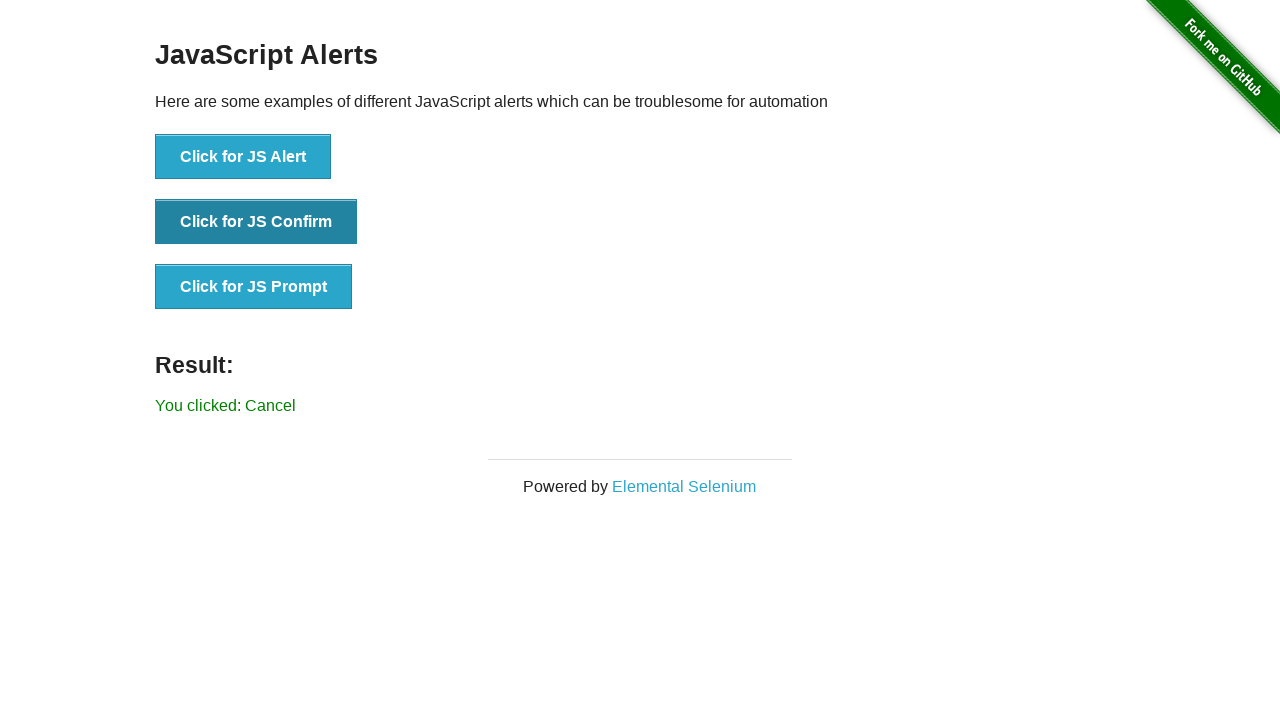

Verified result message shows 'You clicked: Cancel'
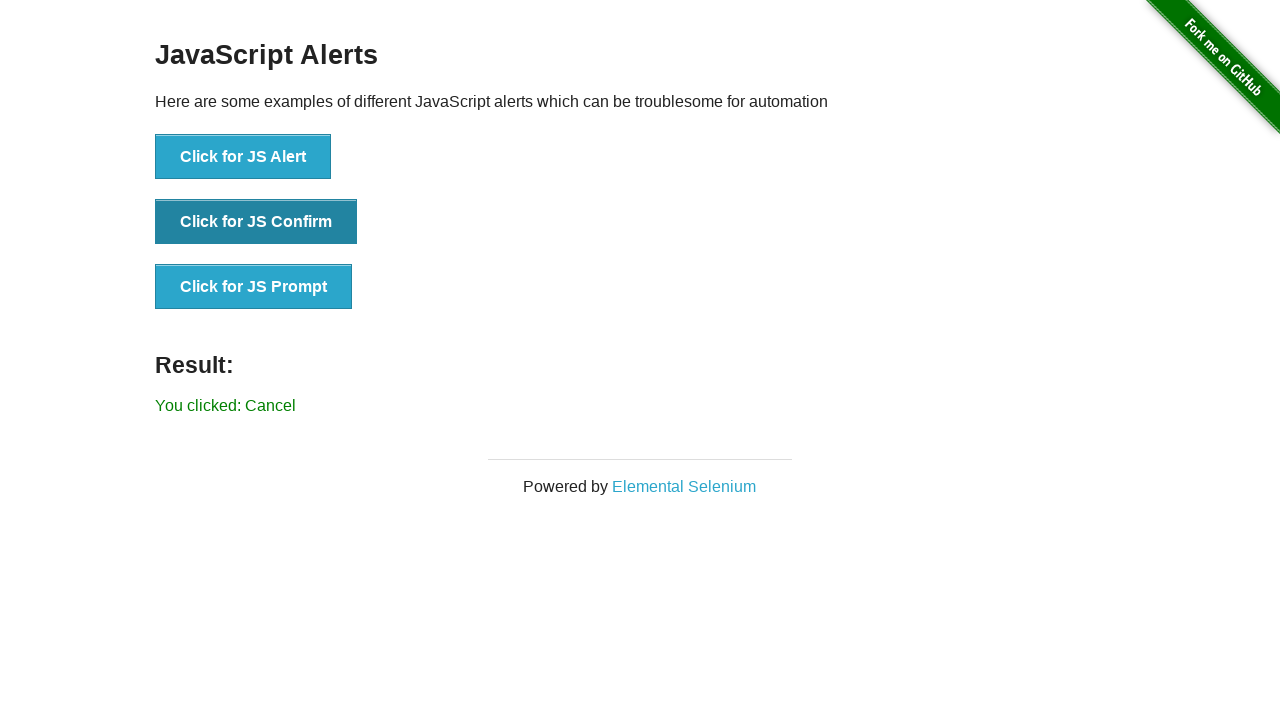

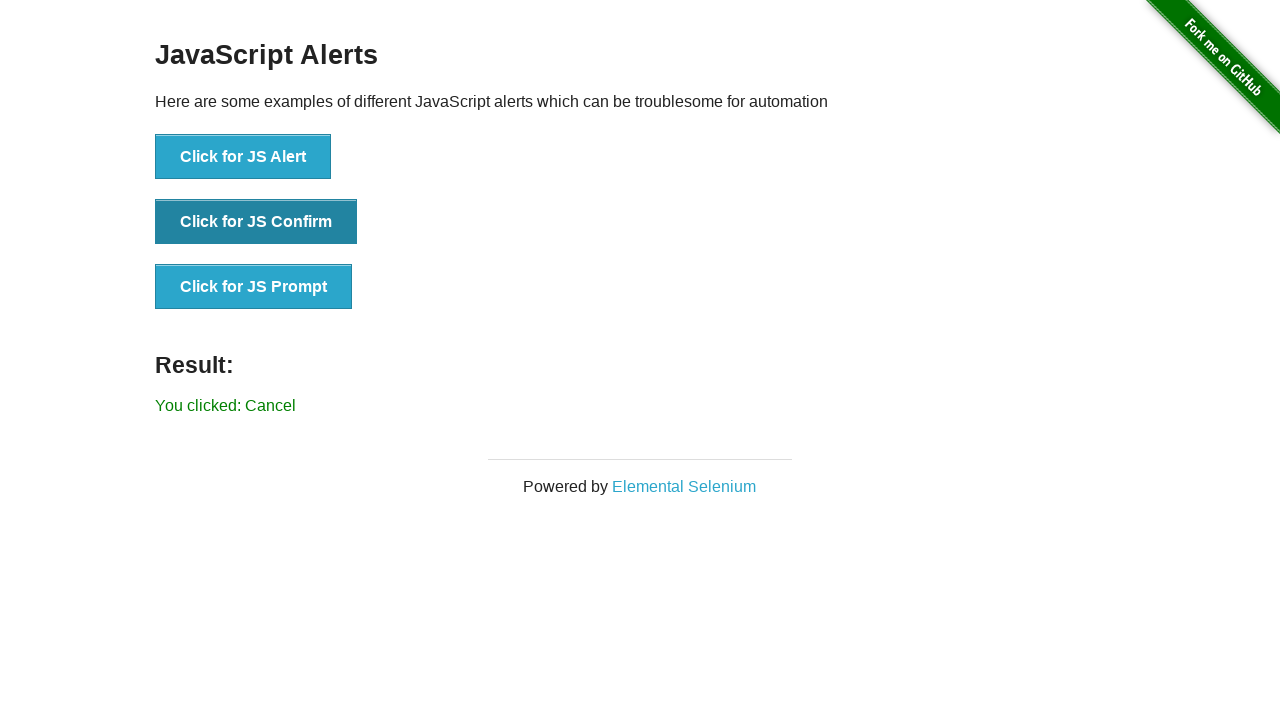